Tests checkbox functionality by selecting all unchecked checkboxes and verifying they are all selected

Starting URL: https://the-internet.herokuapp.com/checkboxes

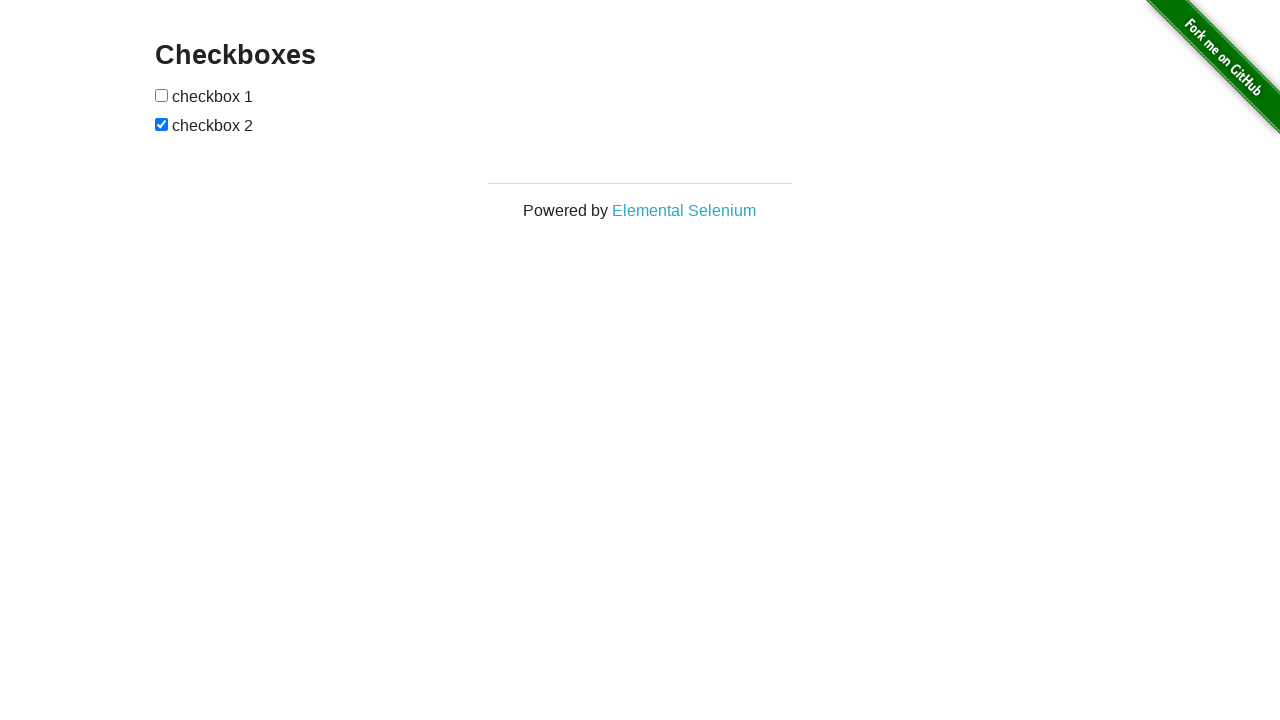

Located all checkboxes on the page
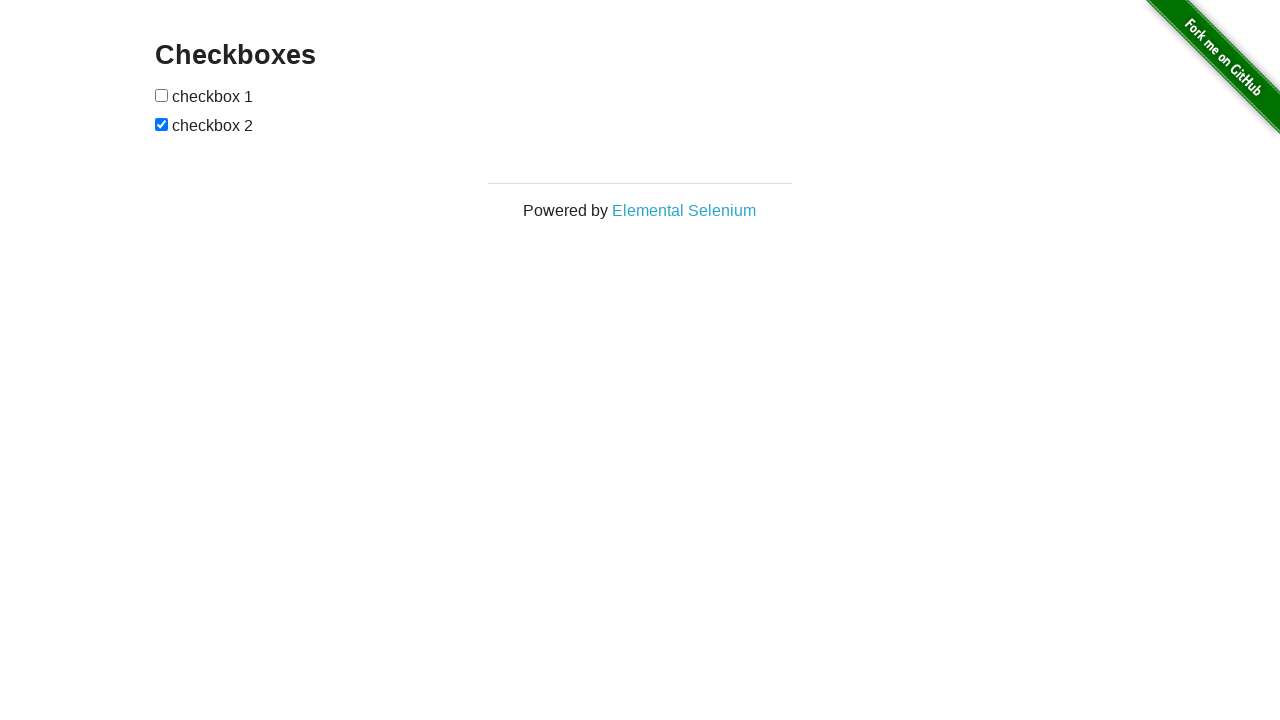

Found 2 checkboxes total
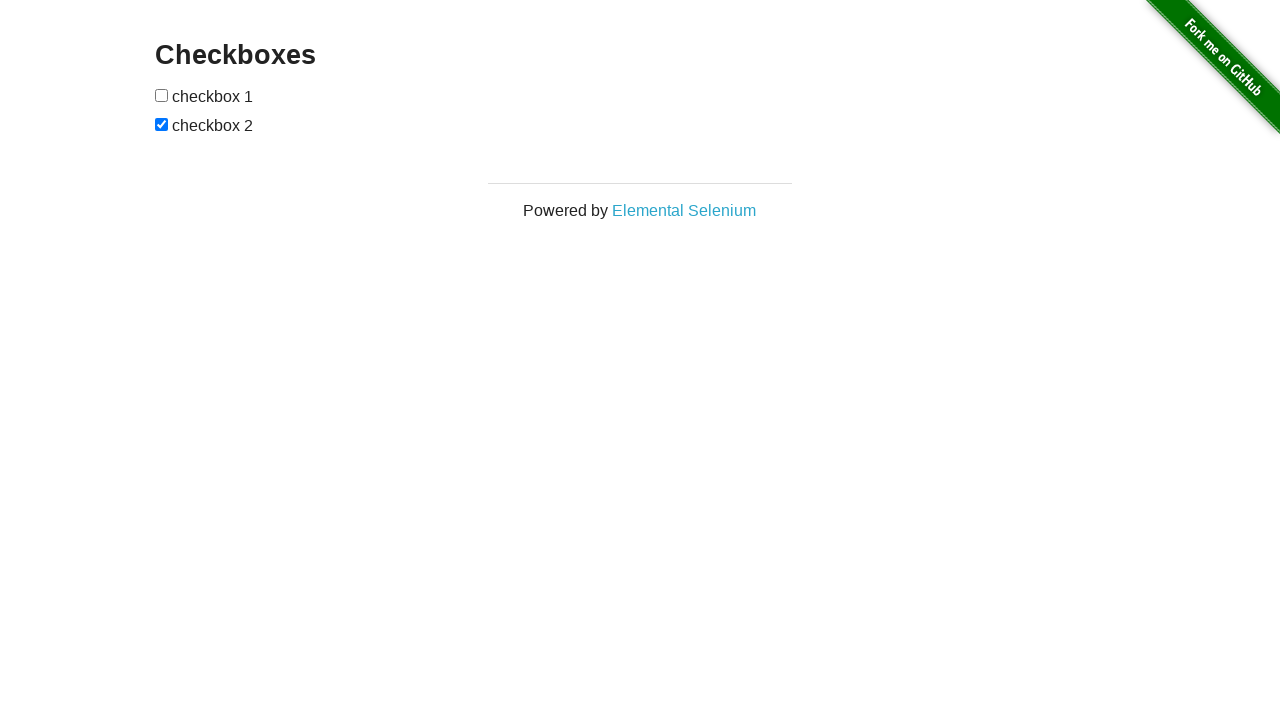

Retrieved checkbox 1
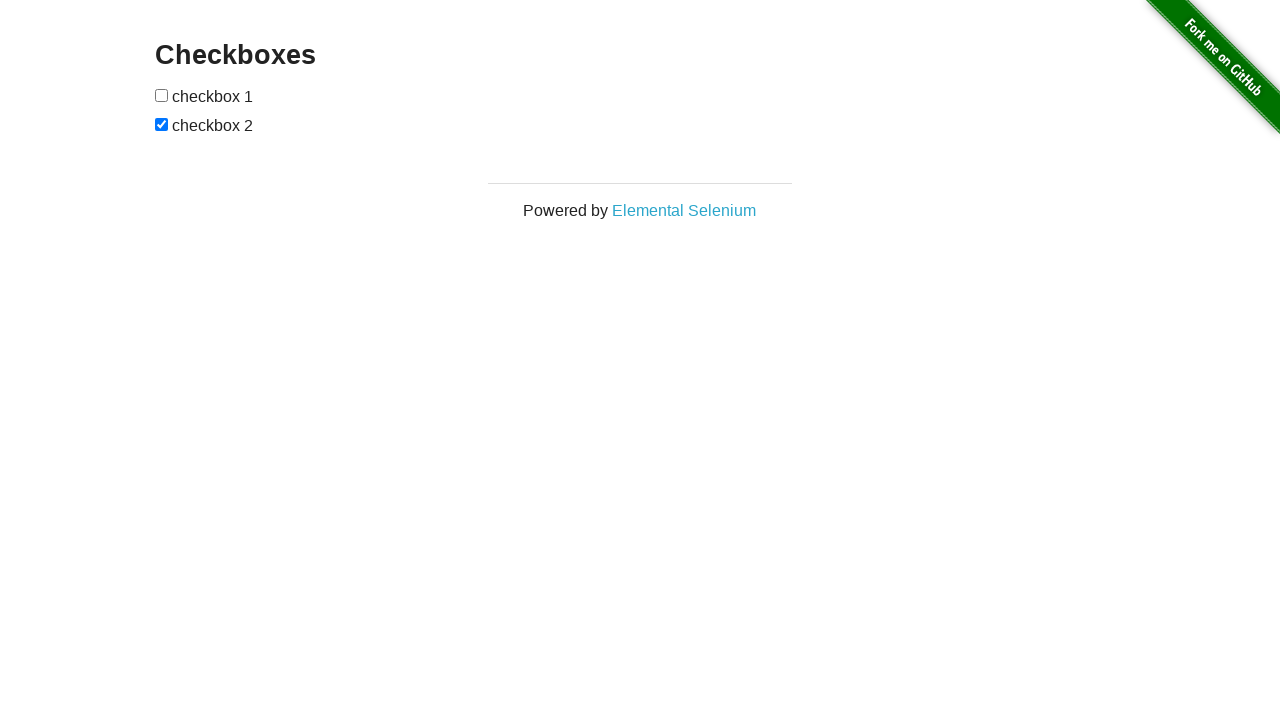

Checkbox 1 is unchecked, checking status
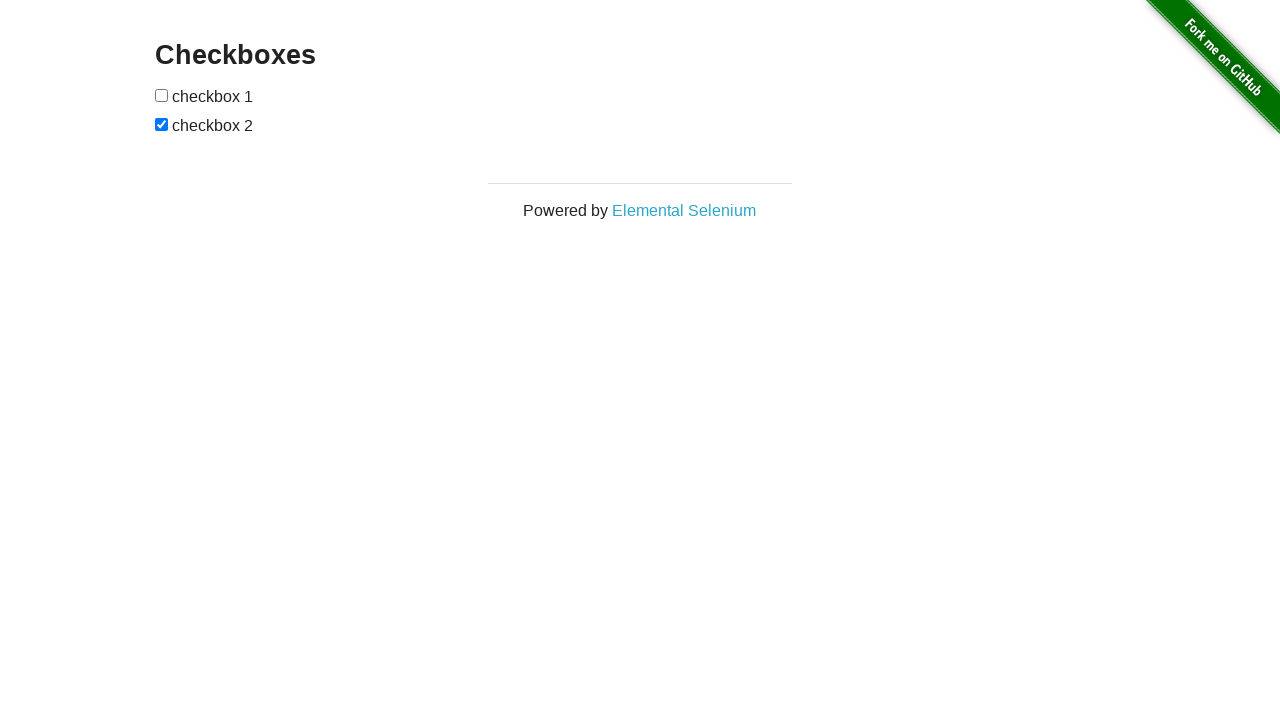

Clicked checkbox 1 to select it at (162, 95) on input[type='checkbox'] >> nth=0
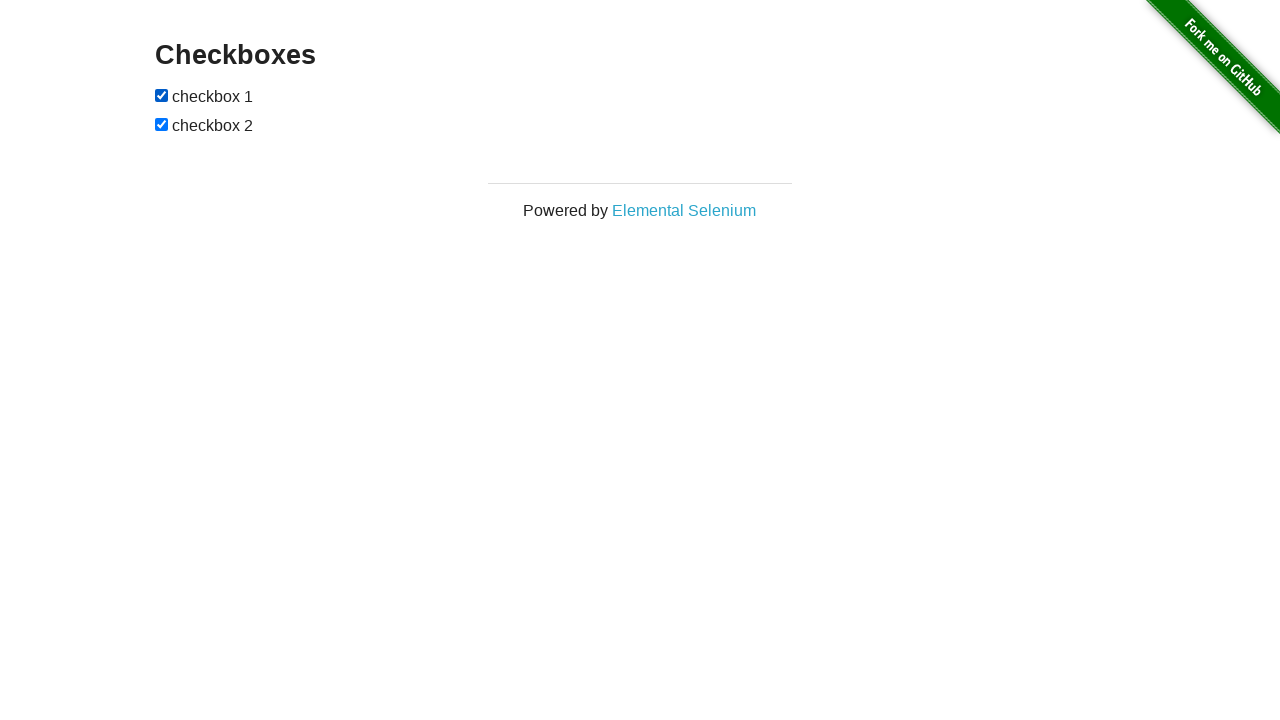

Retrieved checkbox 2
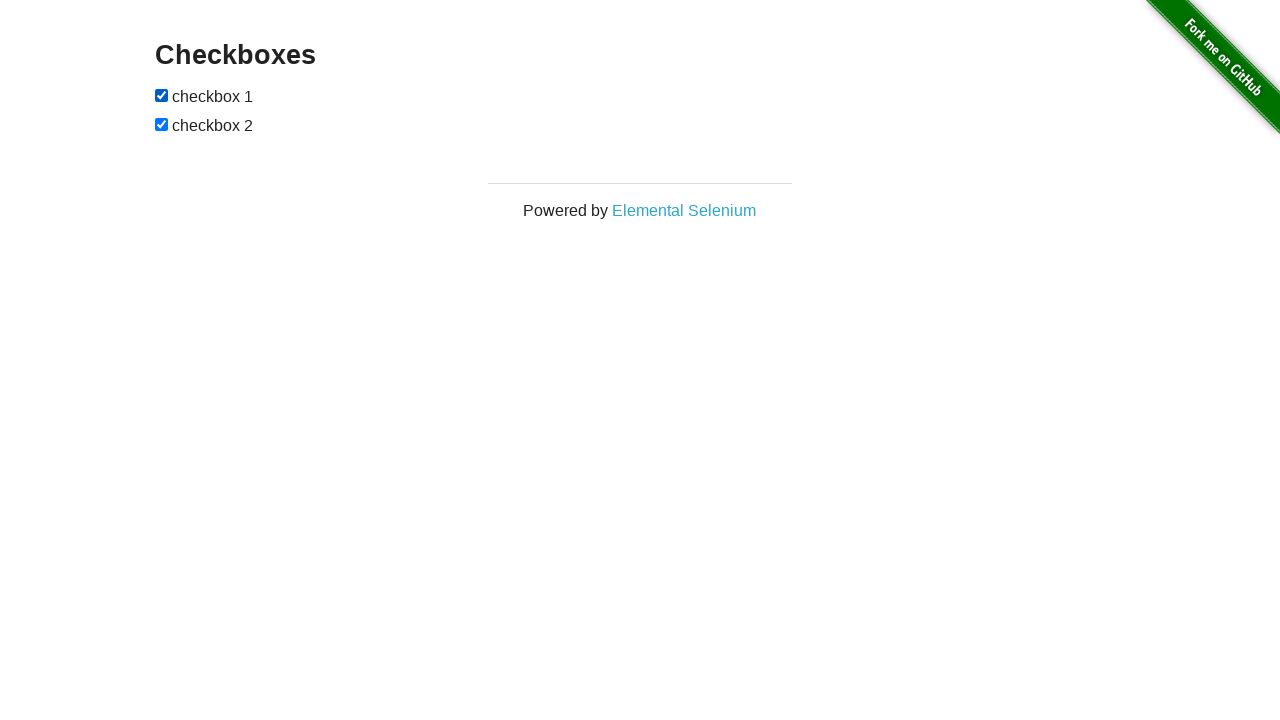

Verified checkbox 1 is selected
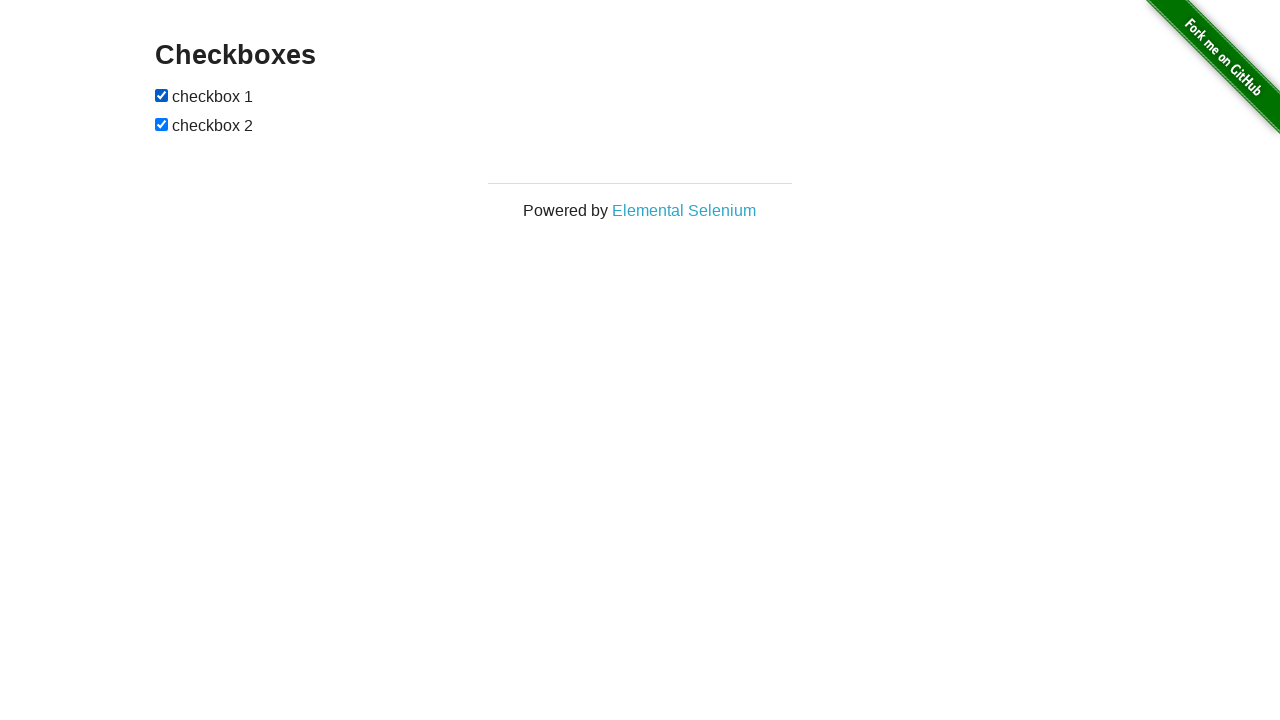

Verified checkbox 2 is selected
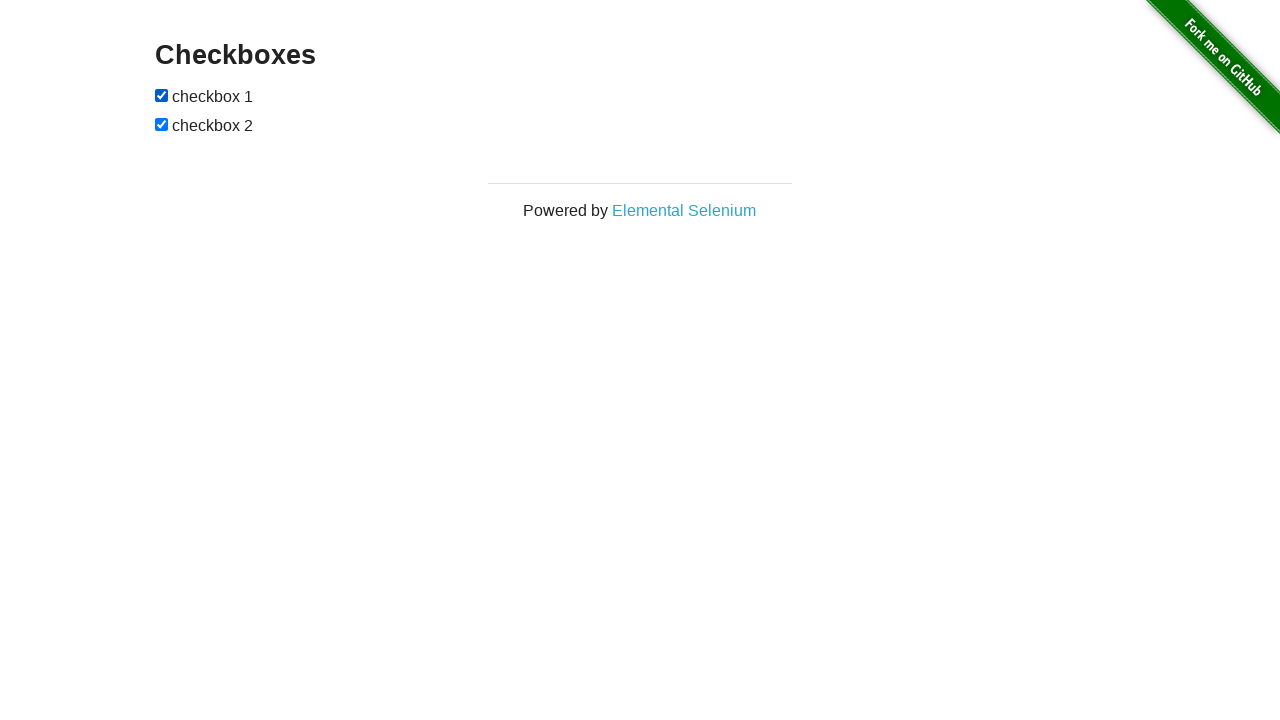

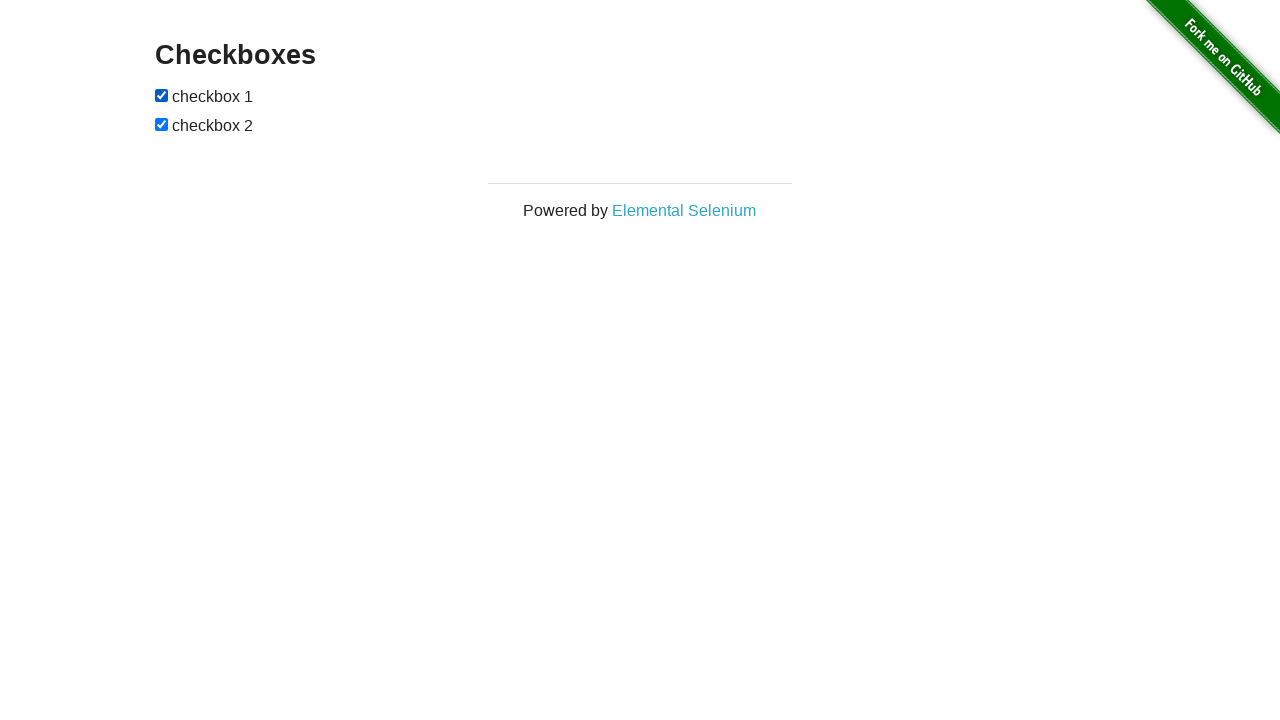